Navigates to GeeksforGeeks website and verifies the page title contains expected text

Starting URL: https://www.geeksforgeeks.org/

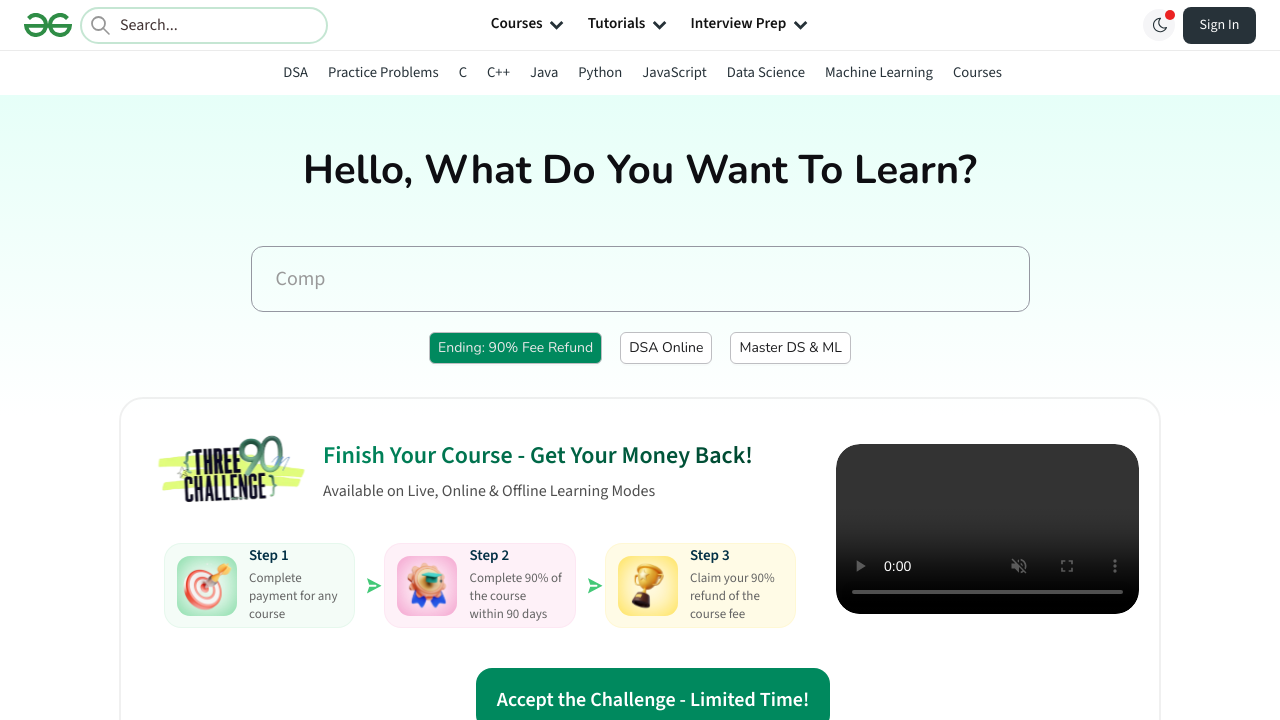

Navigated to GeeksforGeeks website
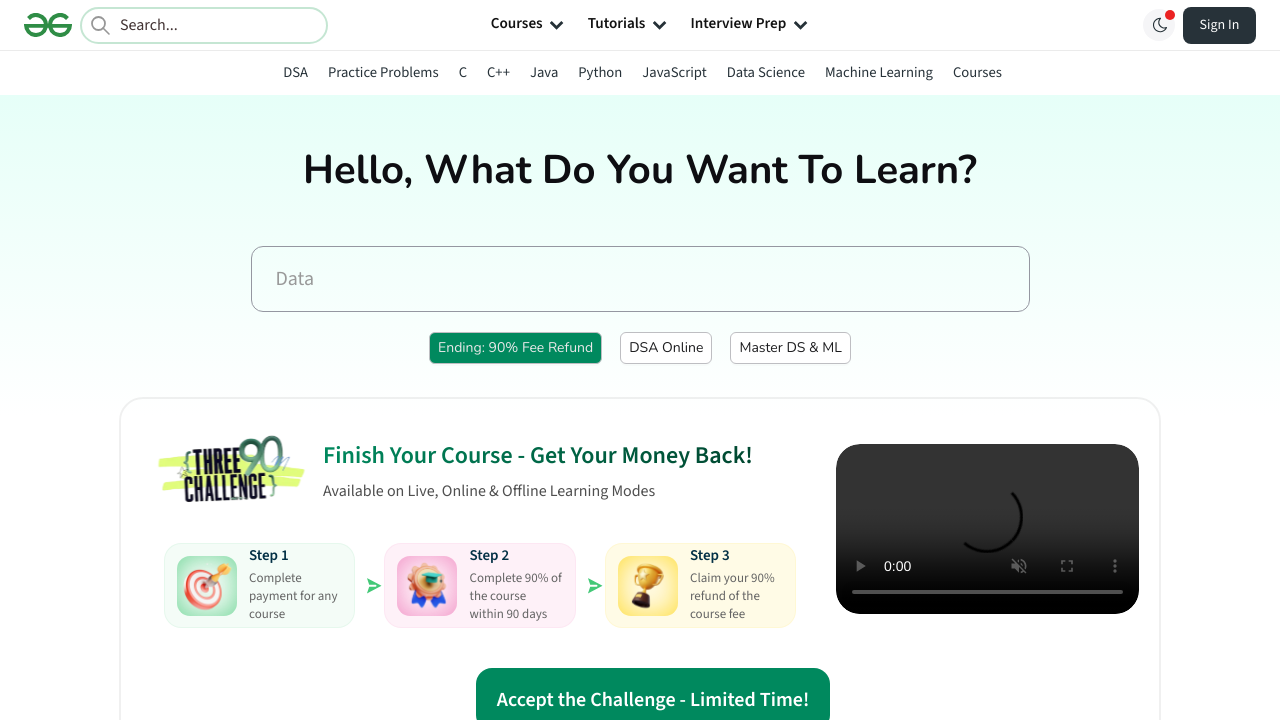

Retrieved page title
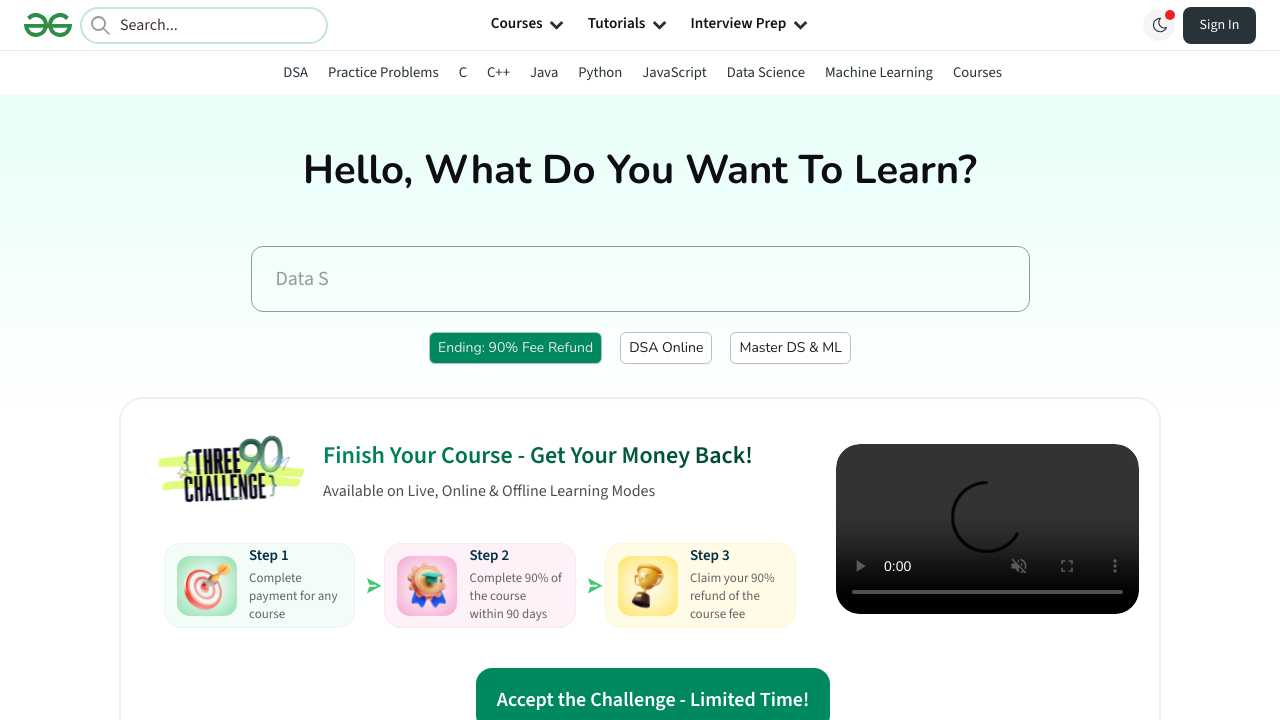

Page title verification failed - expected text not found
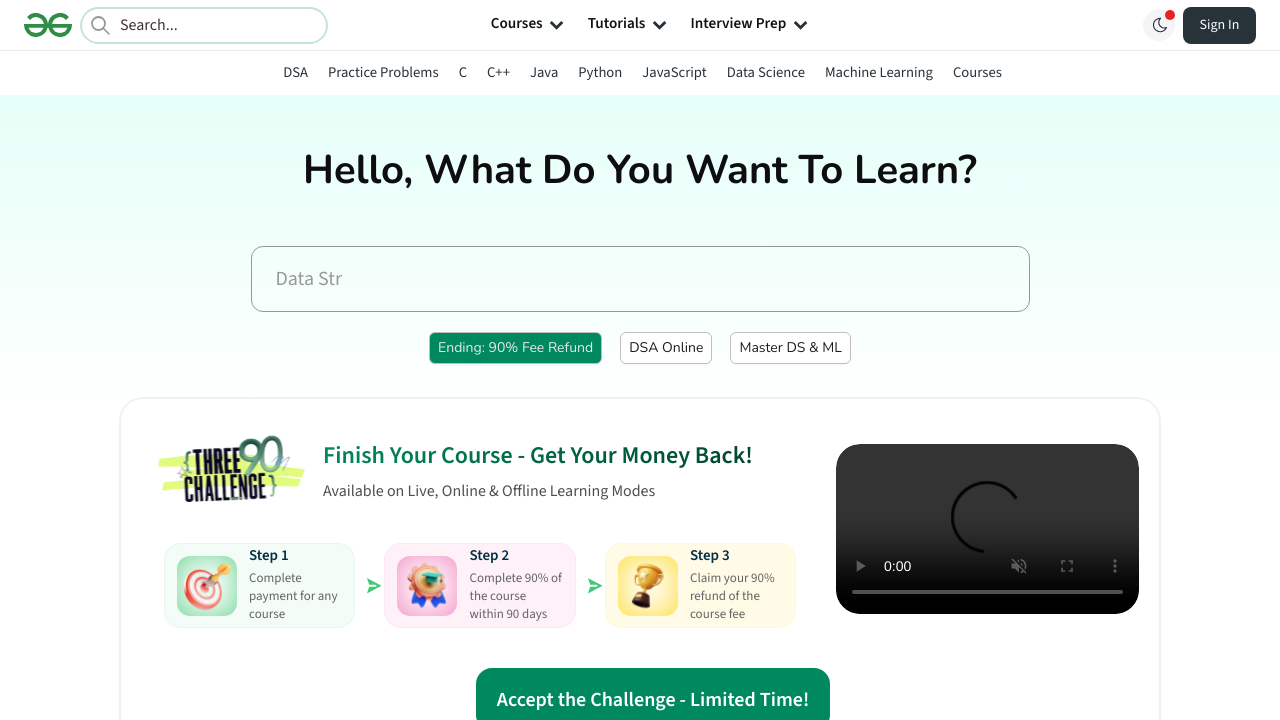

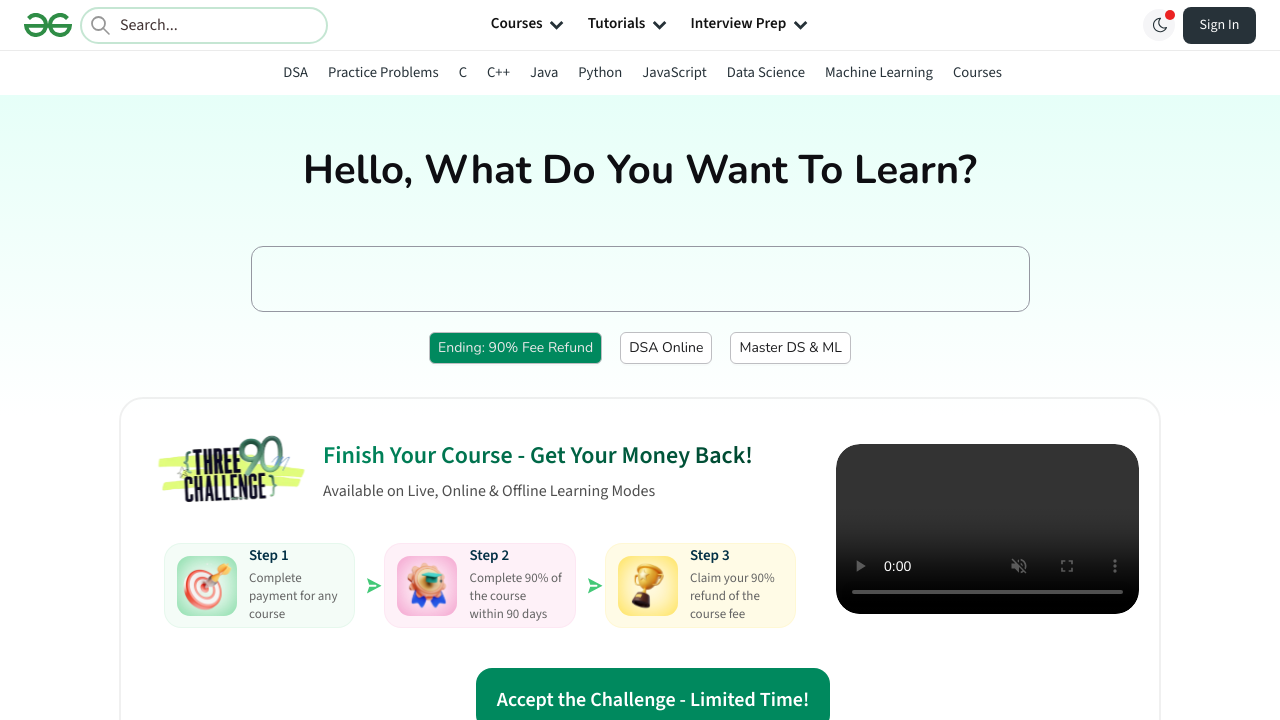